Tests iframe interaction by switching into a frame, entering text in an input field, then switching back to the main content and clicking a link

Starting URL: https://demo.automationtesting.in/Frames.html

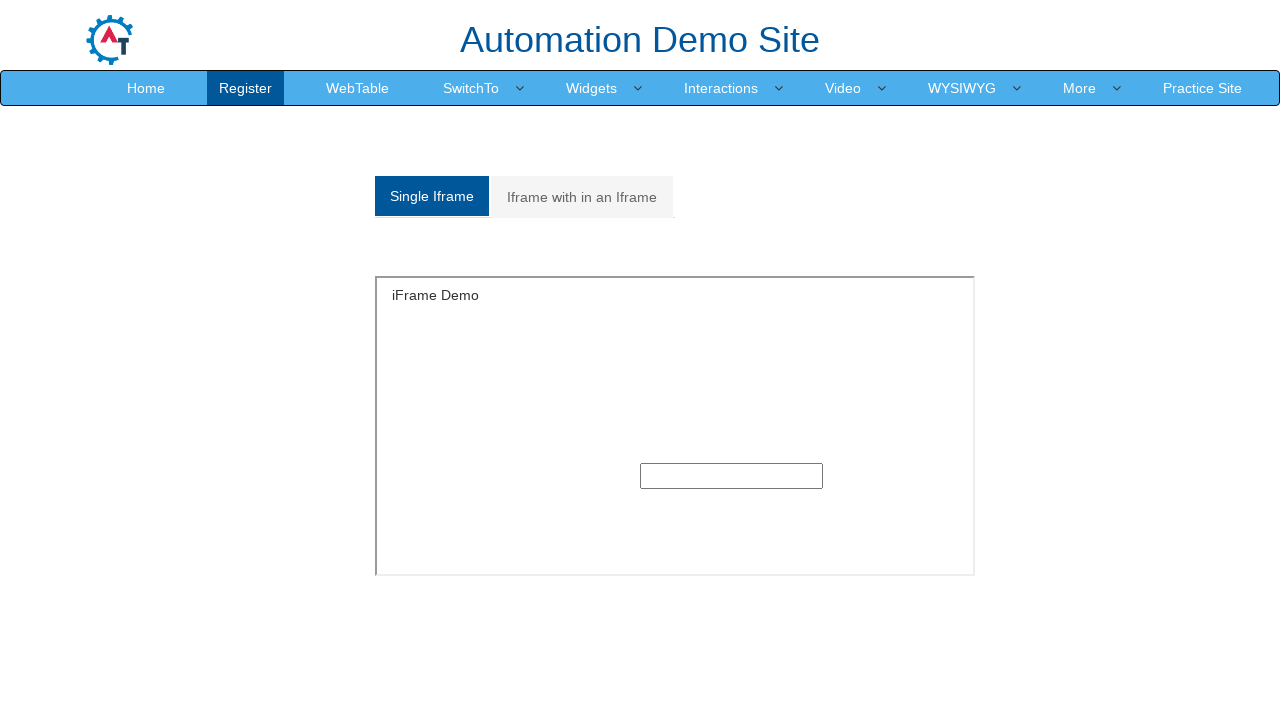

Located and switched to the first iframe on the page
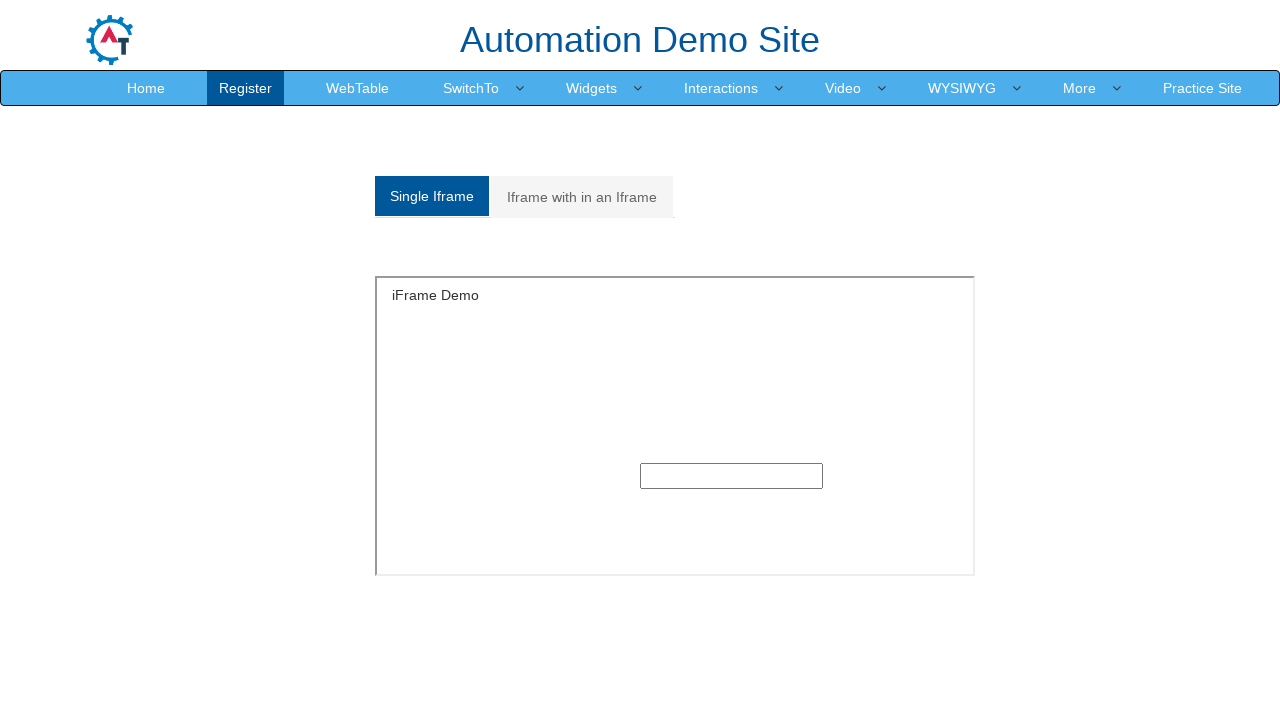

Entered 'testing' text in input field within iframe on iframe >> nth=0 >> internal:control=enter-frame >> xpath=//input[@type='text']
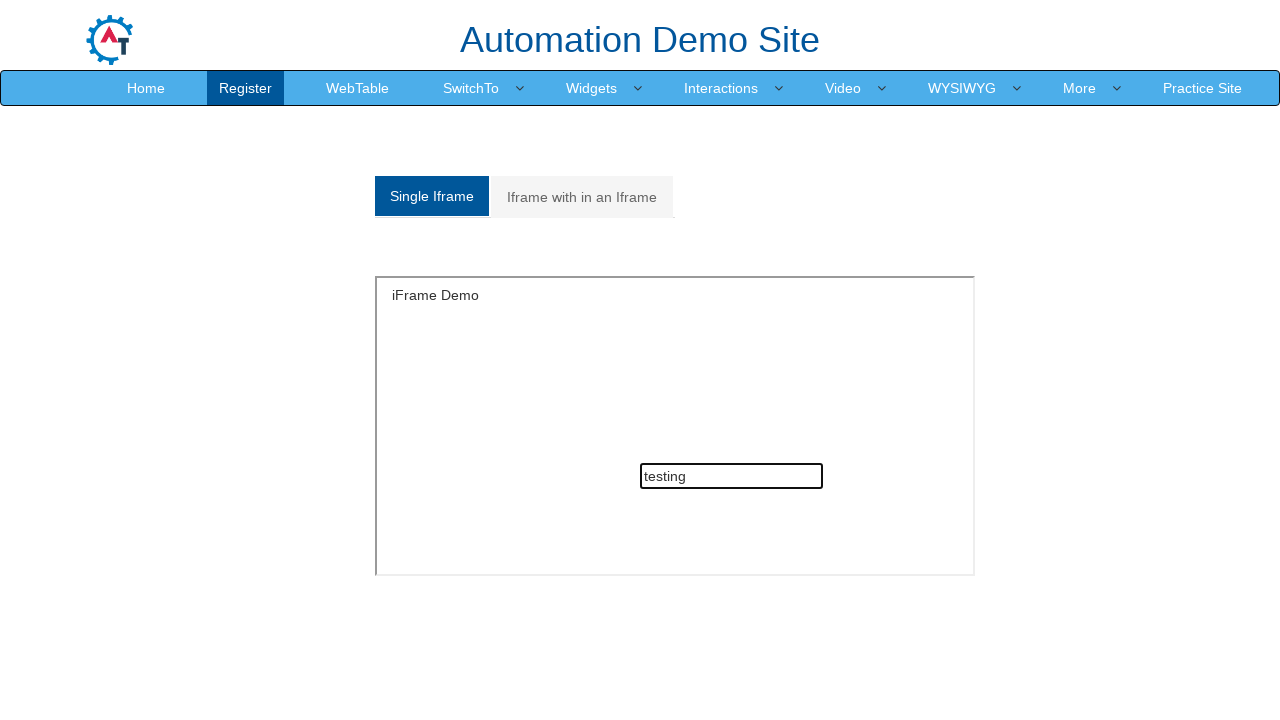

Clicked on 'Iframe with in an Iframe' link in main content at (582, 197) on text='Iframe with in an Iframe'
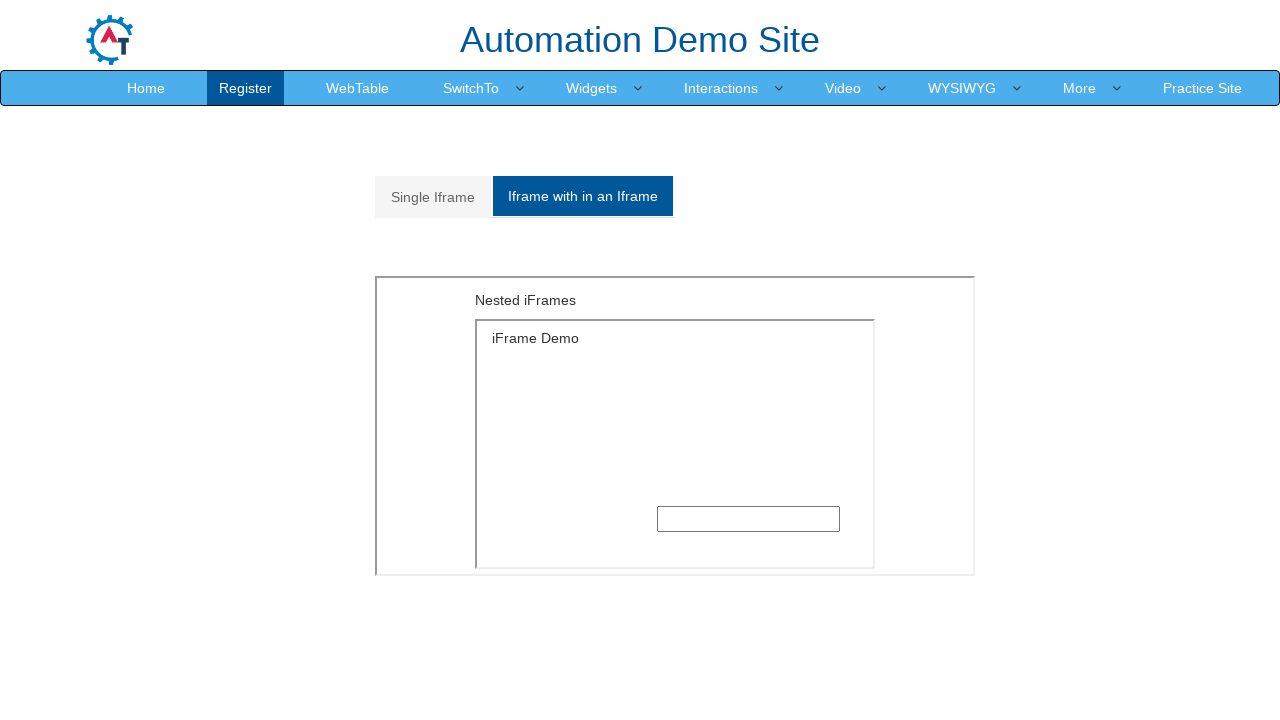

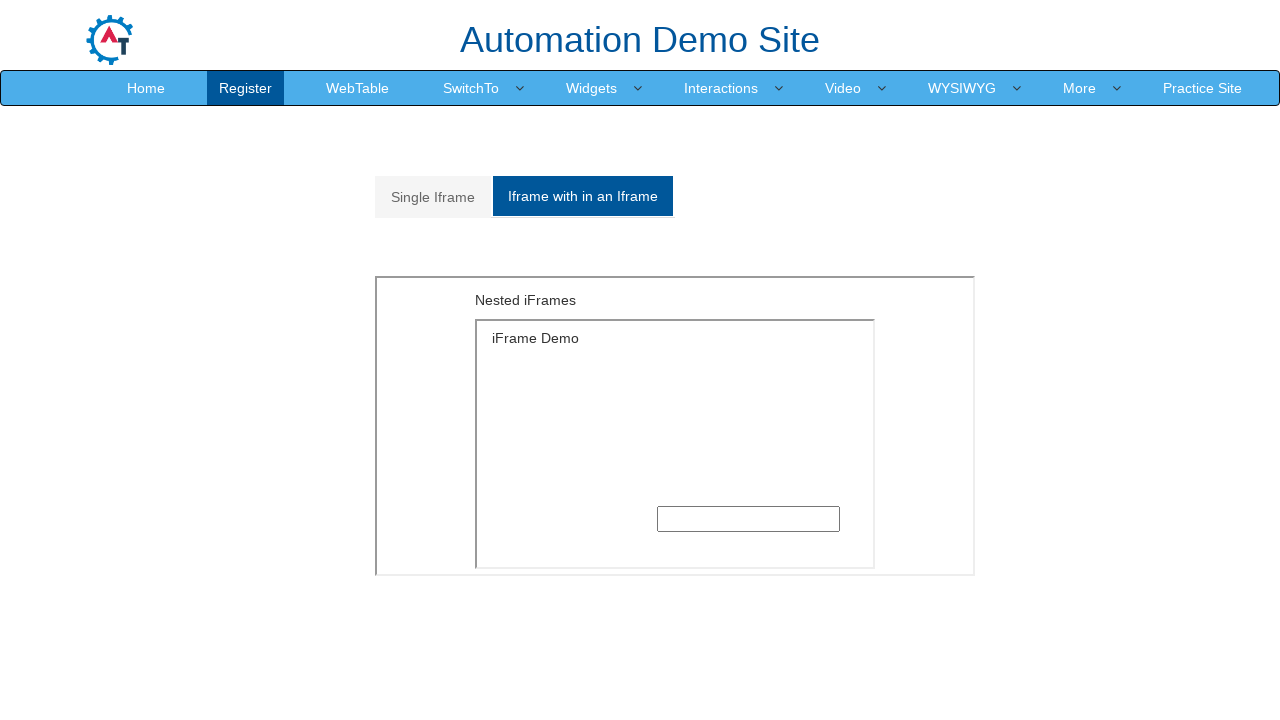